Tests product category functionality by selecting a specific category and verifying the filtered products match the selected category

Starting URL: https://practice.automationtesting.in/shop/

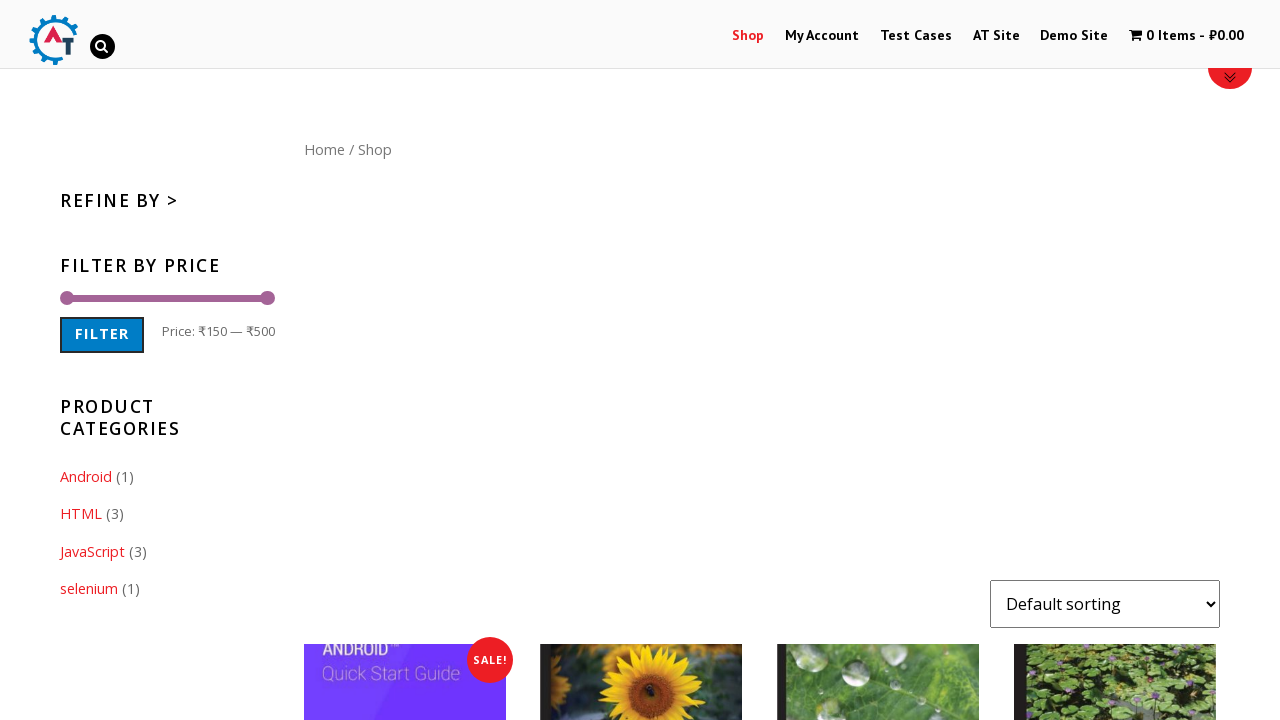

Clicked on the third product category at (92, 551) on .product-categories li:nth-child(3) a, .cat-item:nth-child(3) a
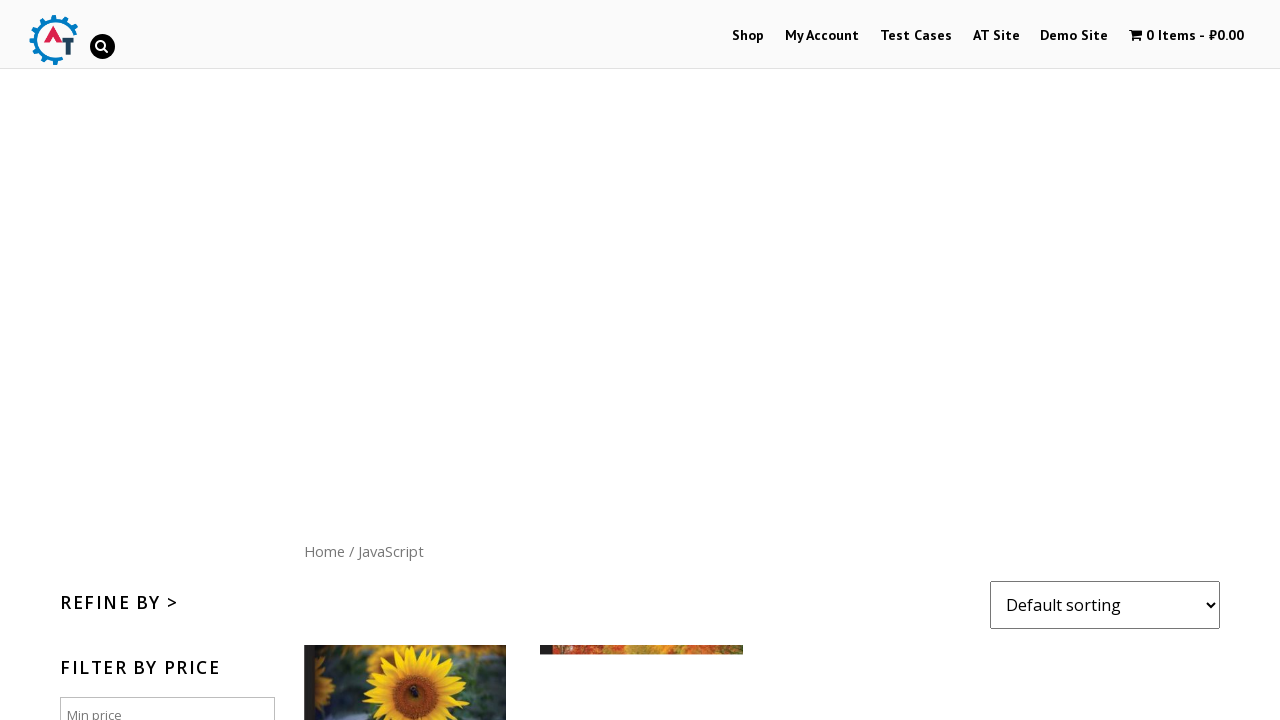

Waited for page to load with filtered products
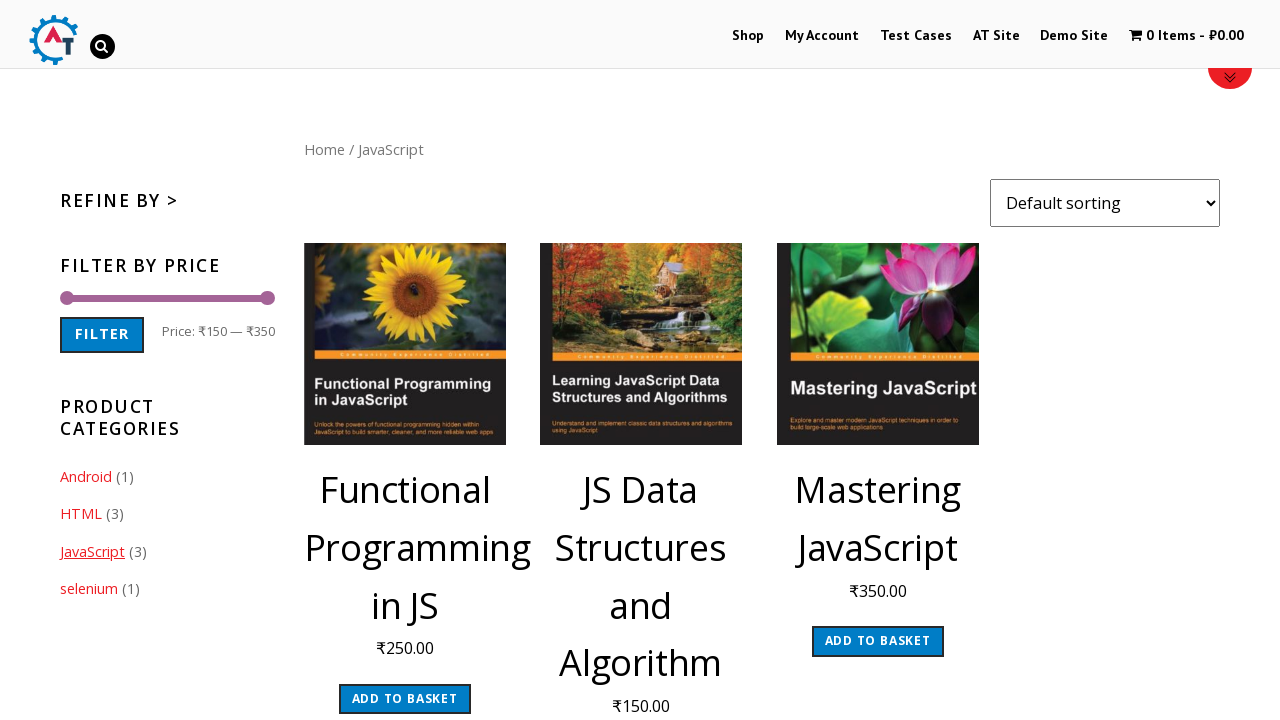

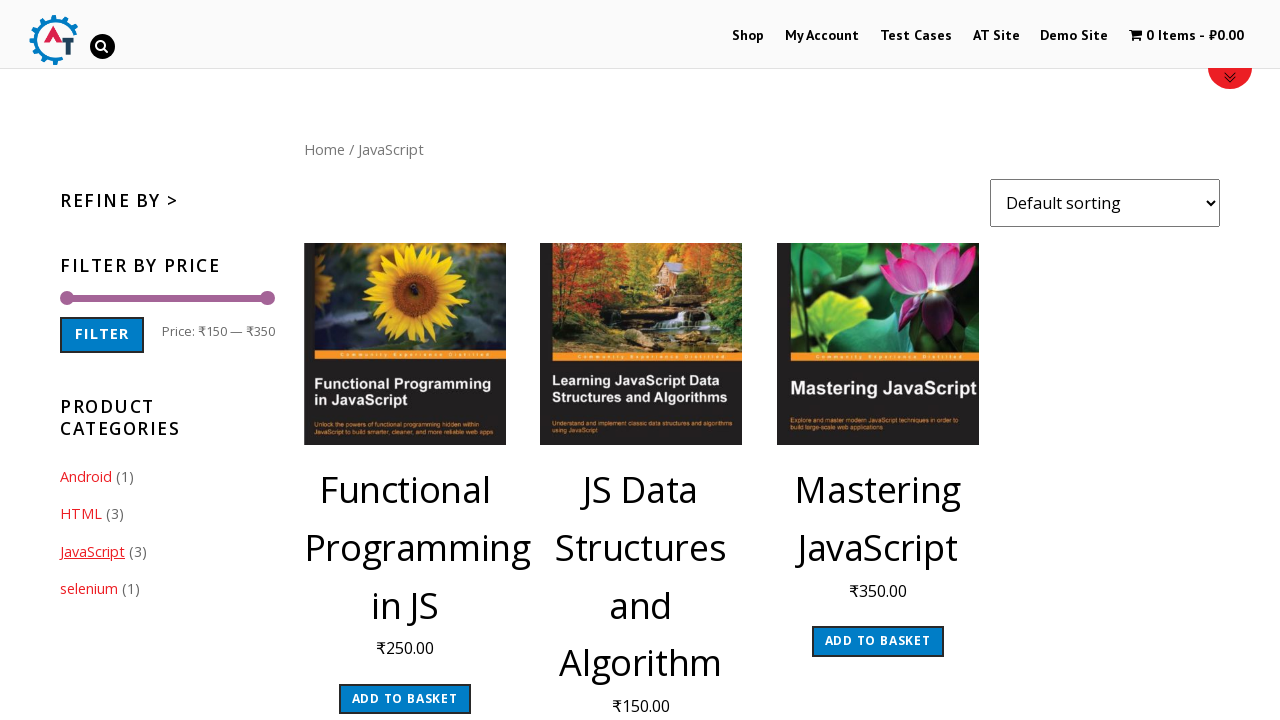